Tests autocomplete functionality by typing a character, navigating through dropdown options with arrow keys, and selecting an option

Starting URL: https://www.tutorialspoint.com/selenium/practice/auto-complete.php

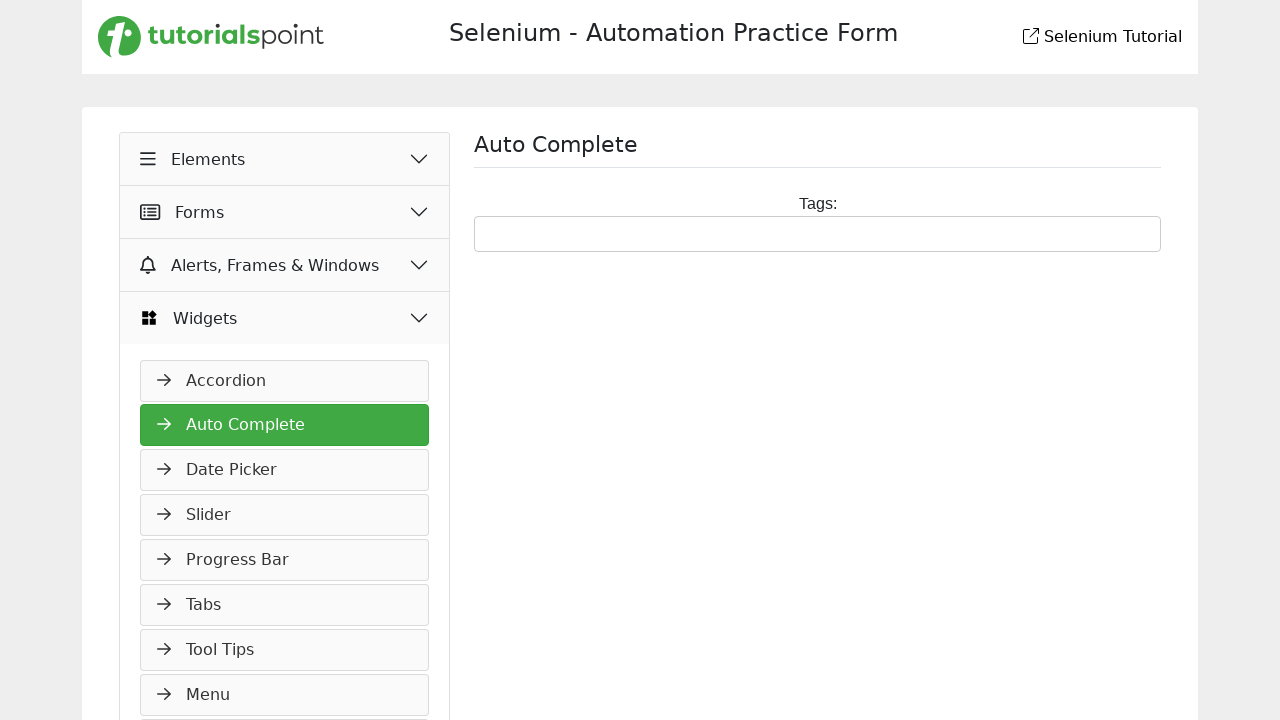

Clicked on the autocomplete input field at (818, 234) on #tags
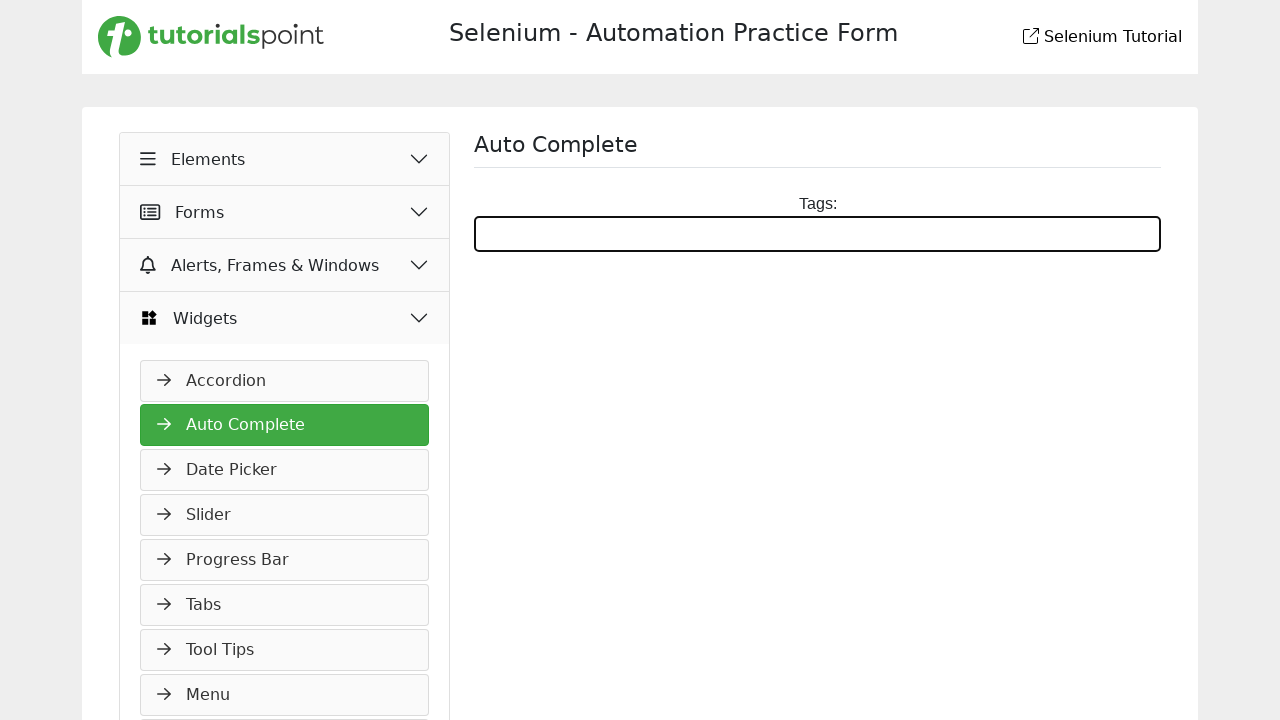

Typed 'a' in the autocomplete field to trigger suggestions on #tags
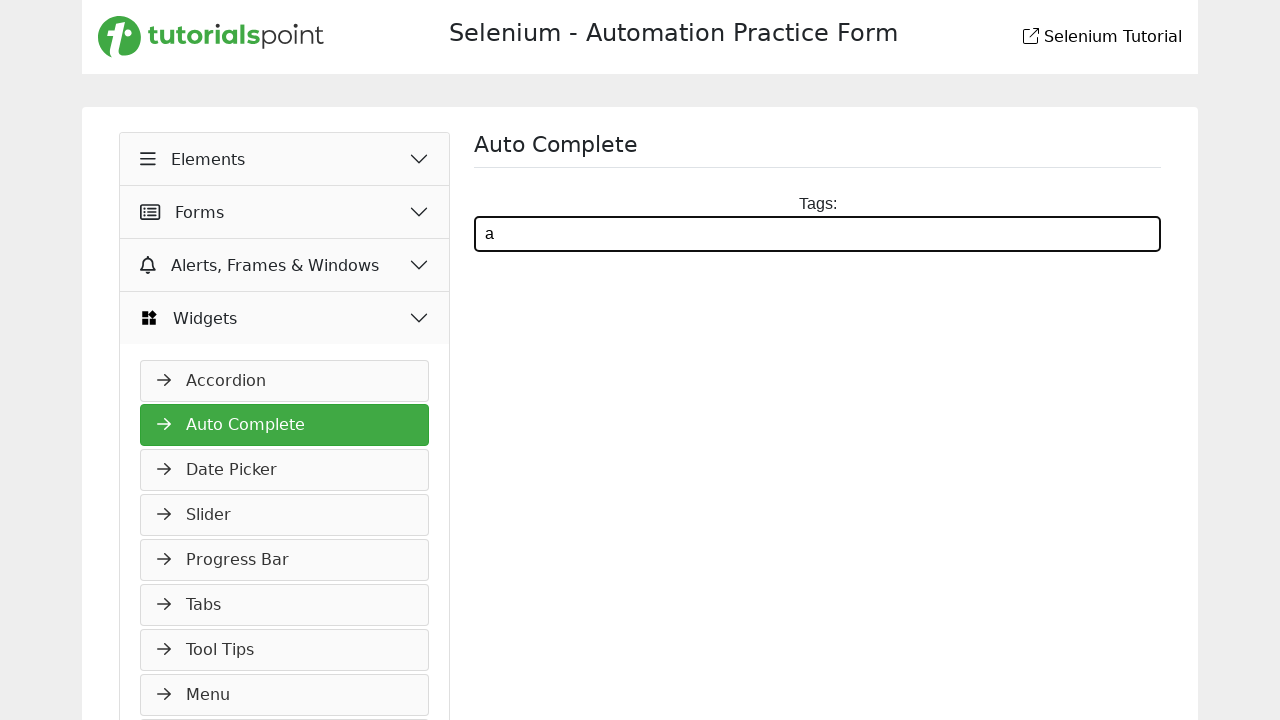

Waited for autocomplete dropdown to appear
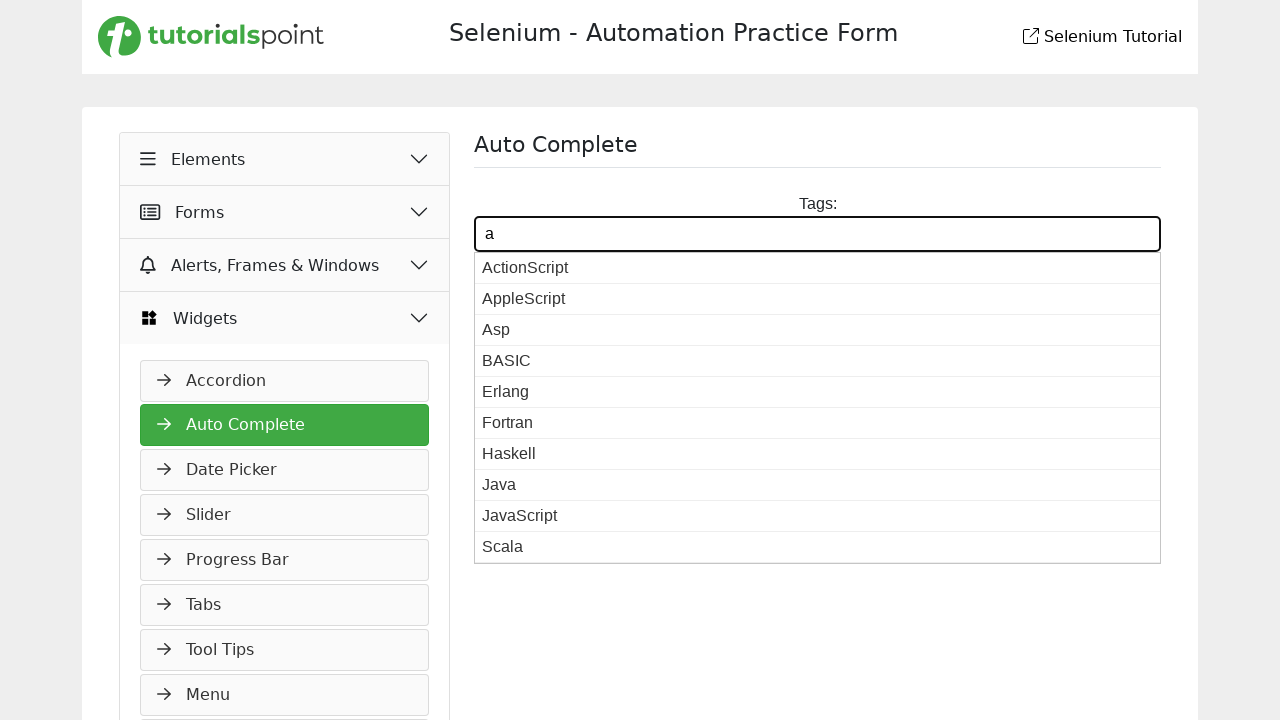

Pressed ArrowDown to navigate dropdown option 1 on #tags
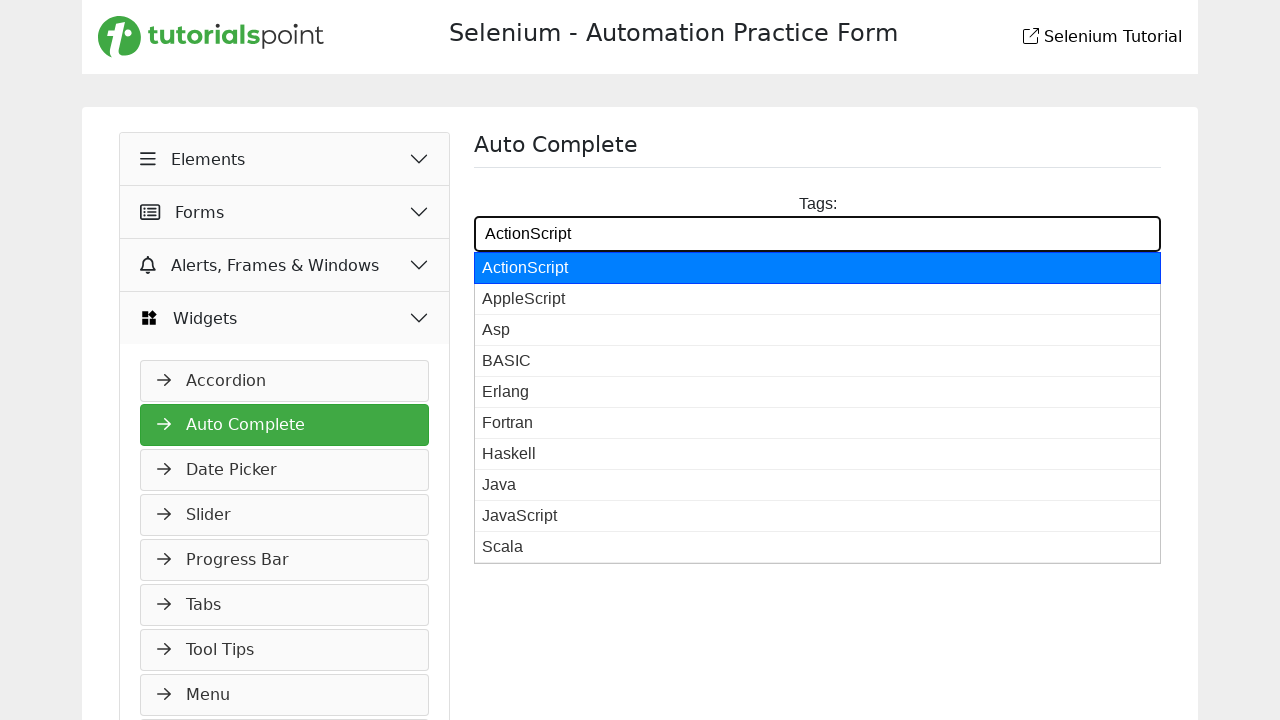

Waited for dropdown navigation response
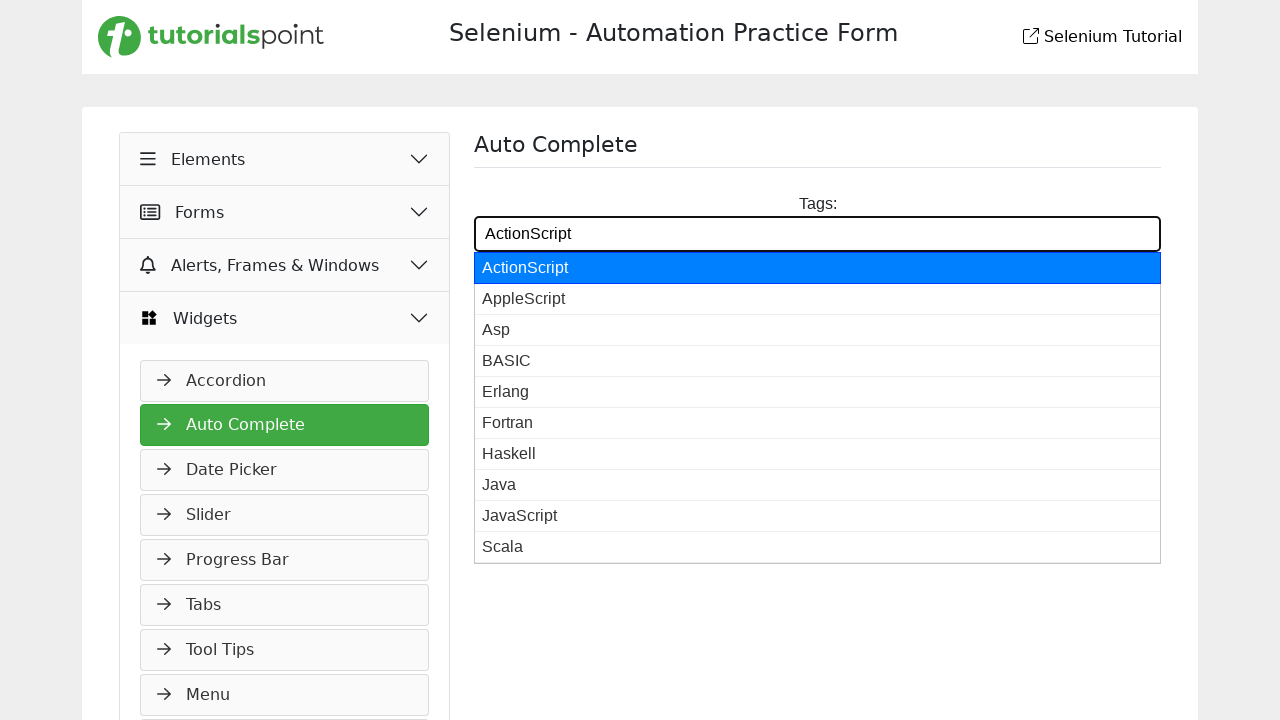

Pressed ArrowDown to navigate dropdown option 2 on #tags
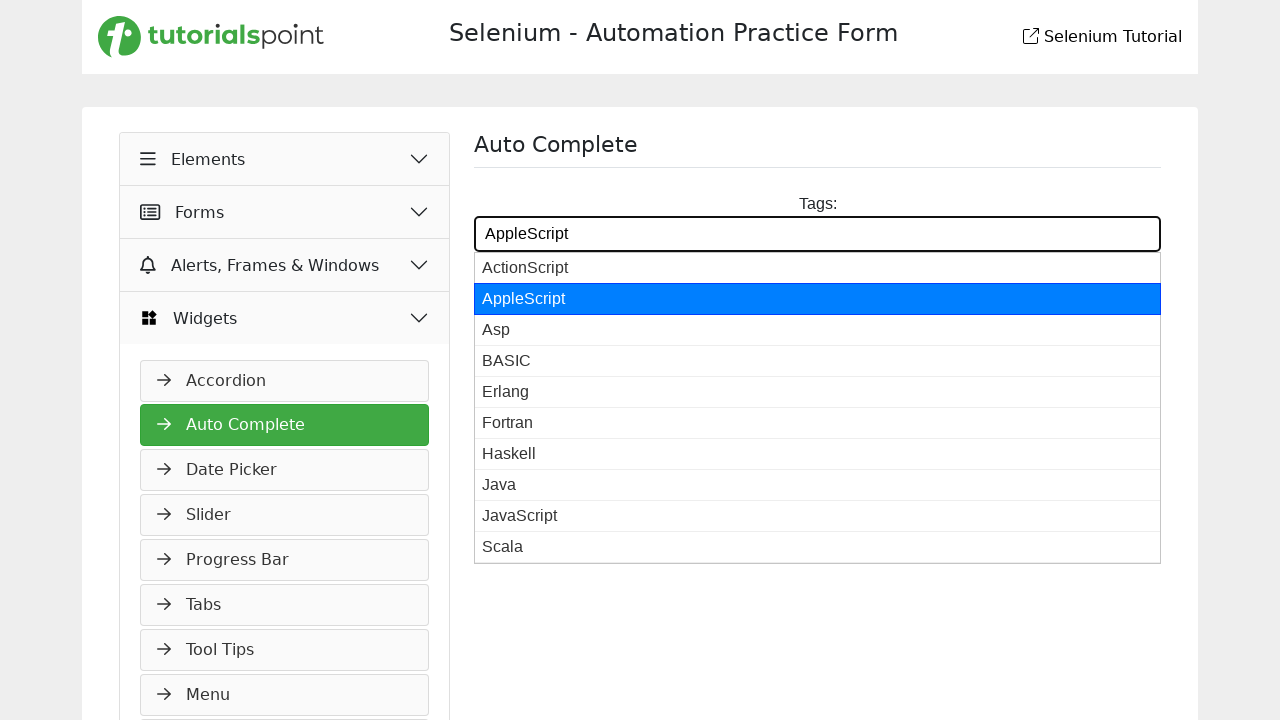

Waited for dropdown navigation response
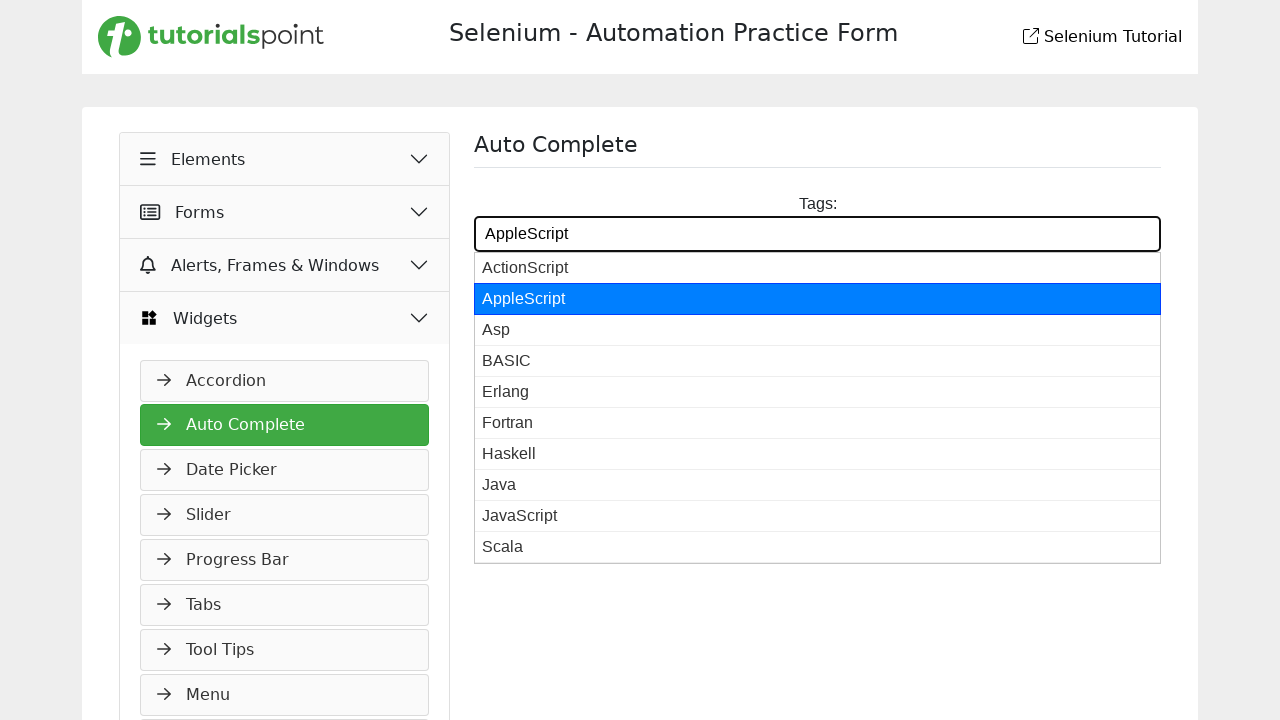

Pressed ArrowDown to navigate dropdown option 3 on #tags
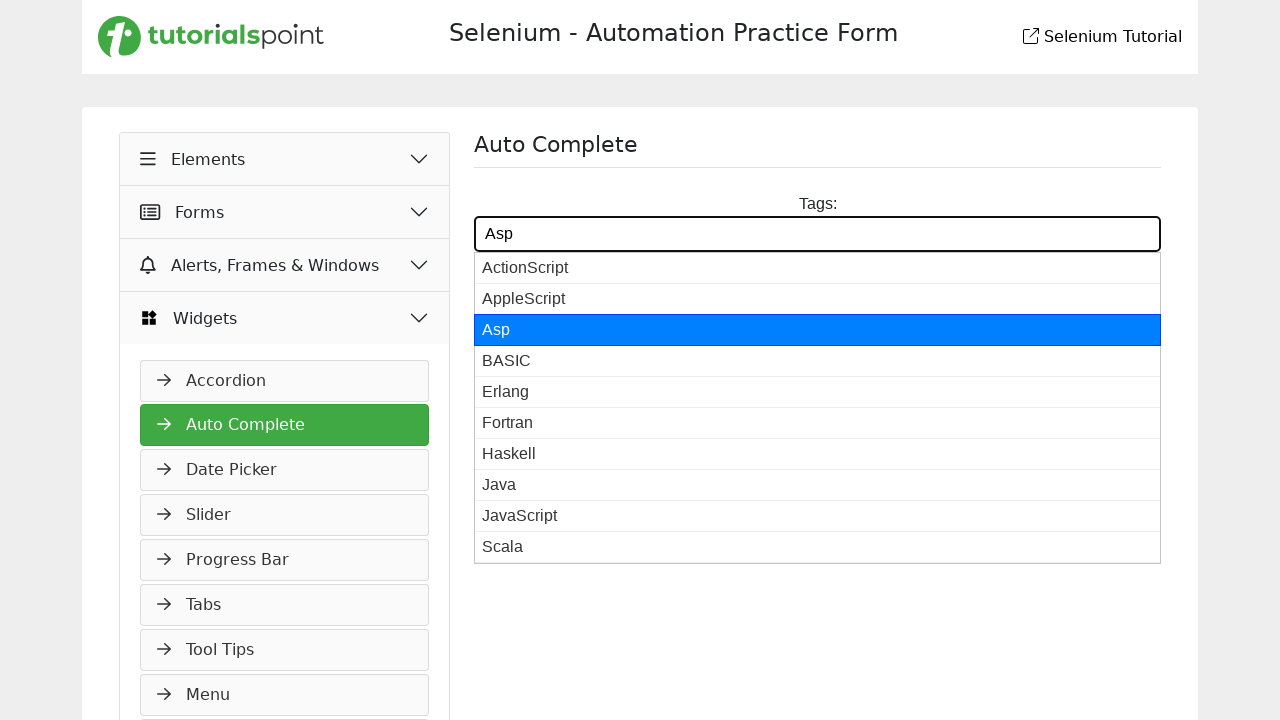

Waited for dropdown navigation response
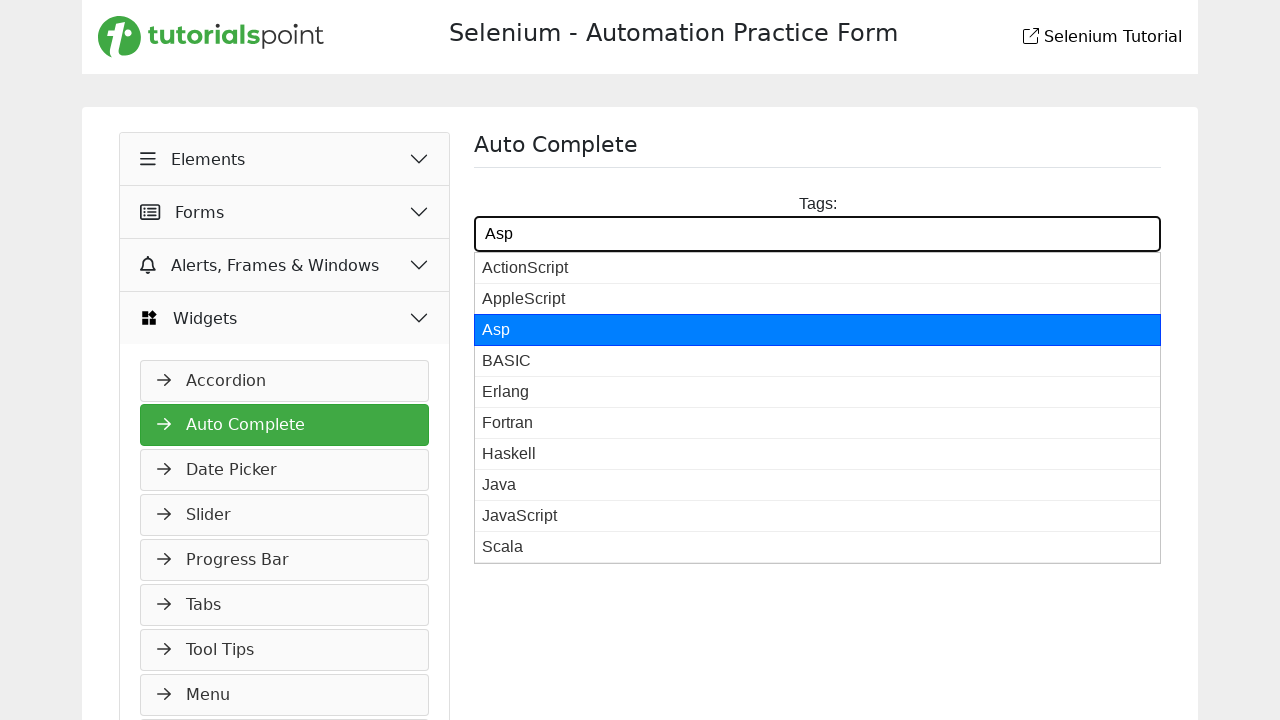

Pressed ArrowDown to navigate dropdown option 4 on #tags
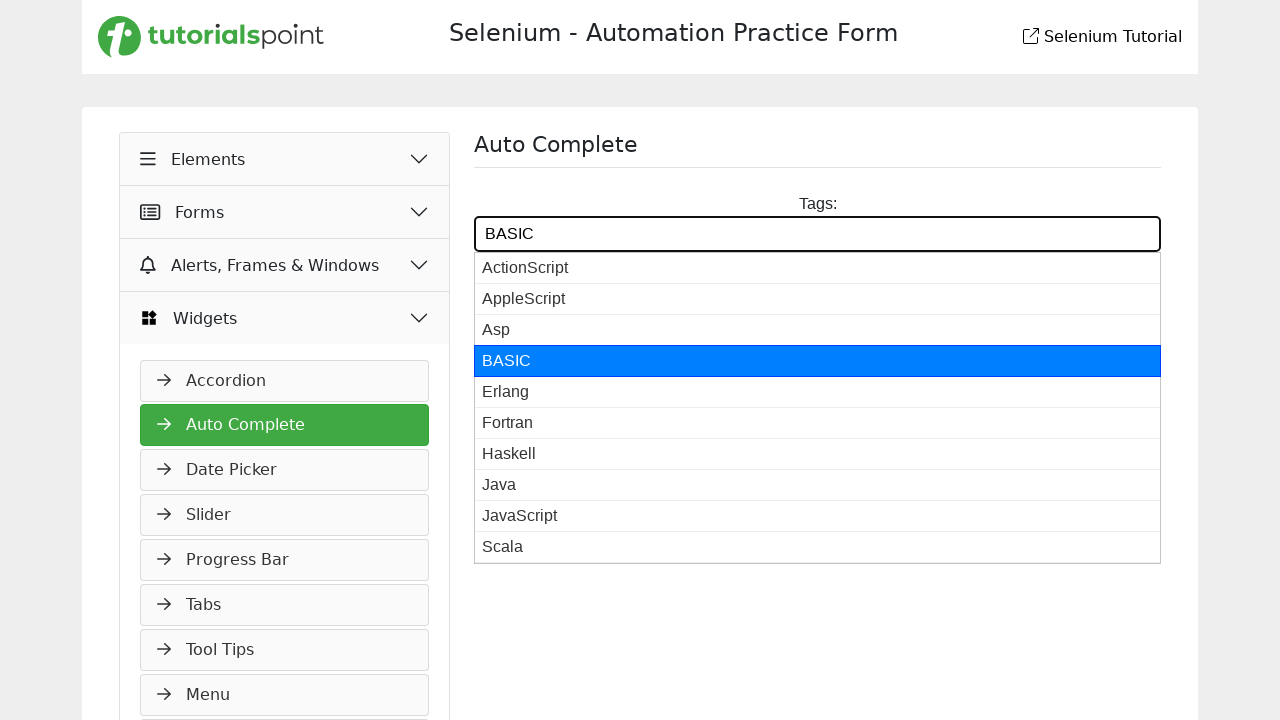

Waited for dropdown navigation response
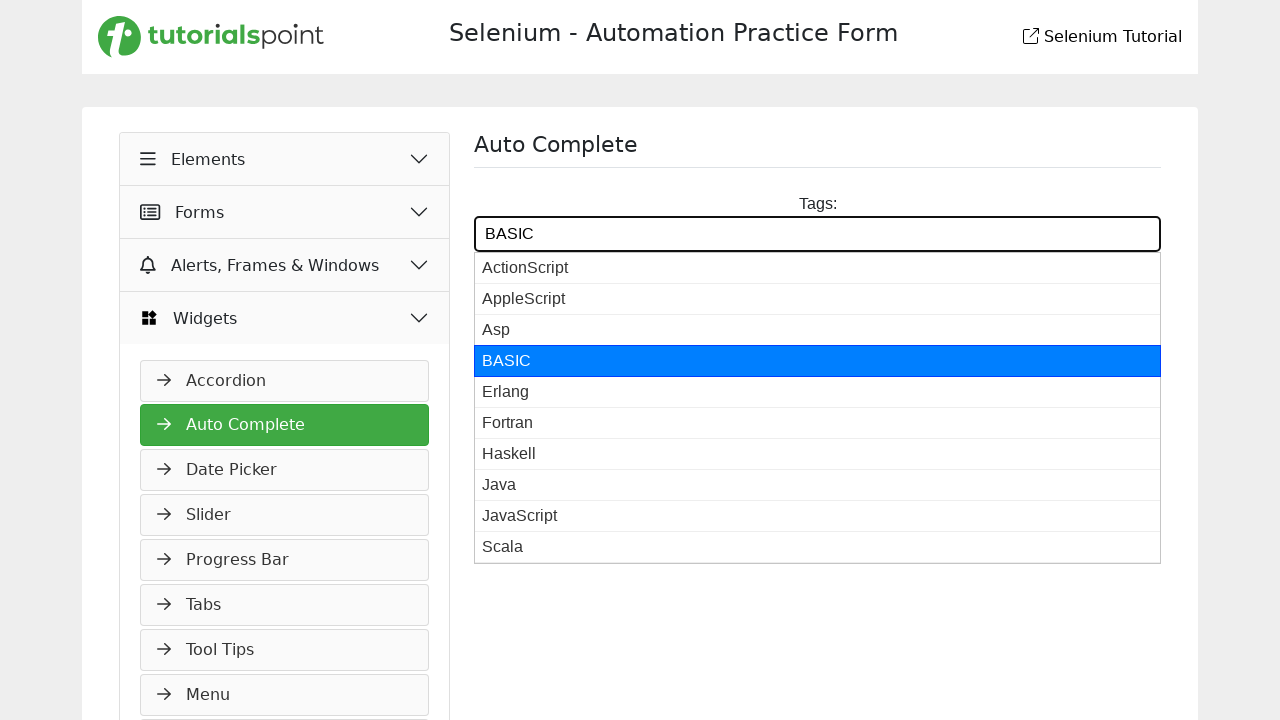

Pressed Enter to select the highlighted autocomplete option on #tags
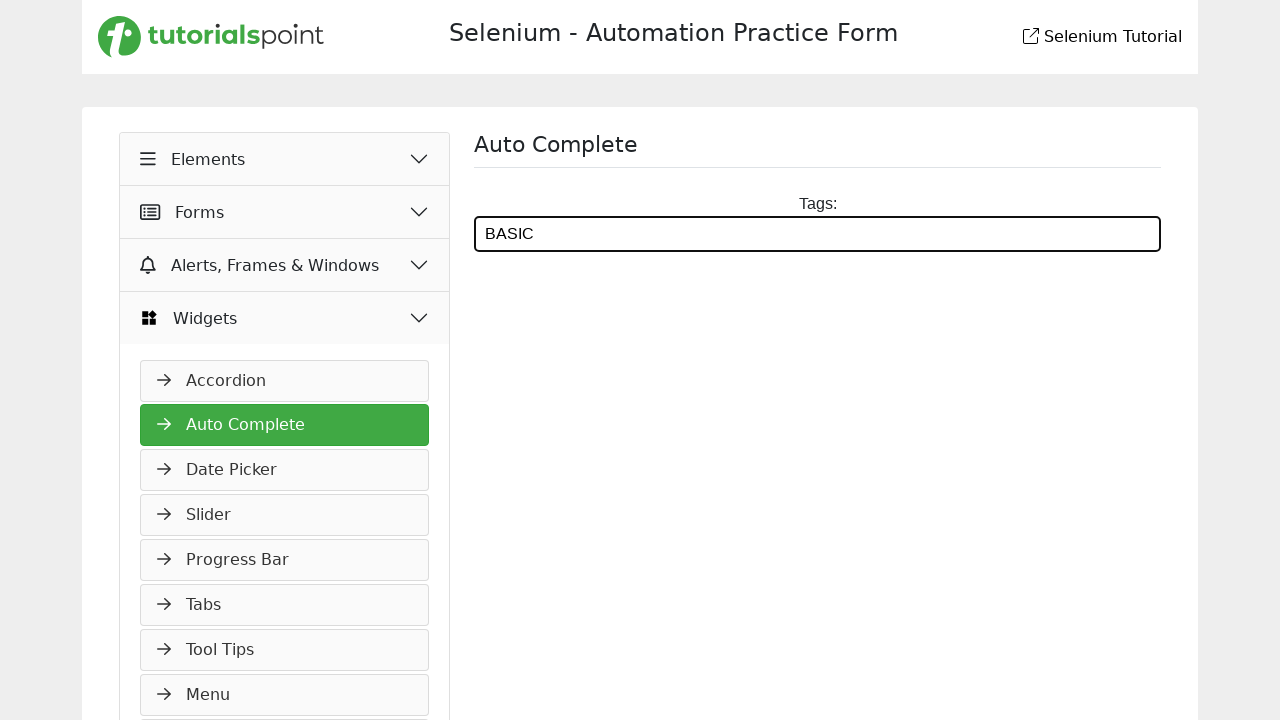

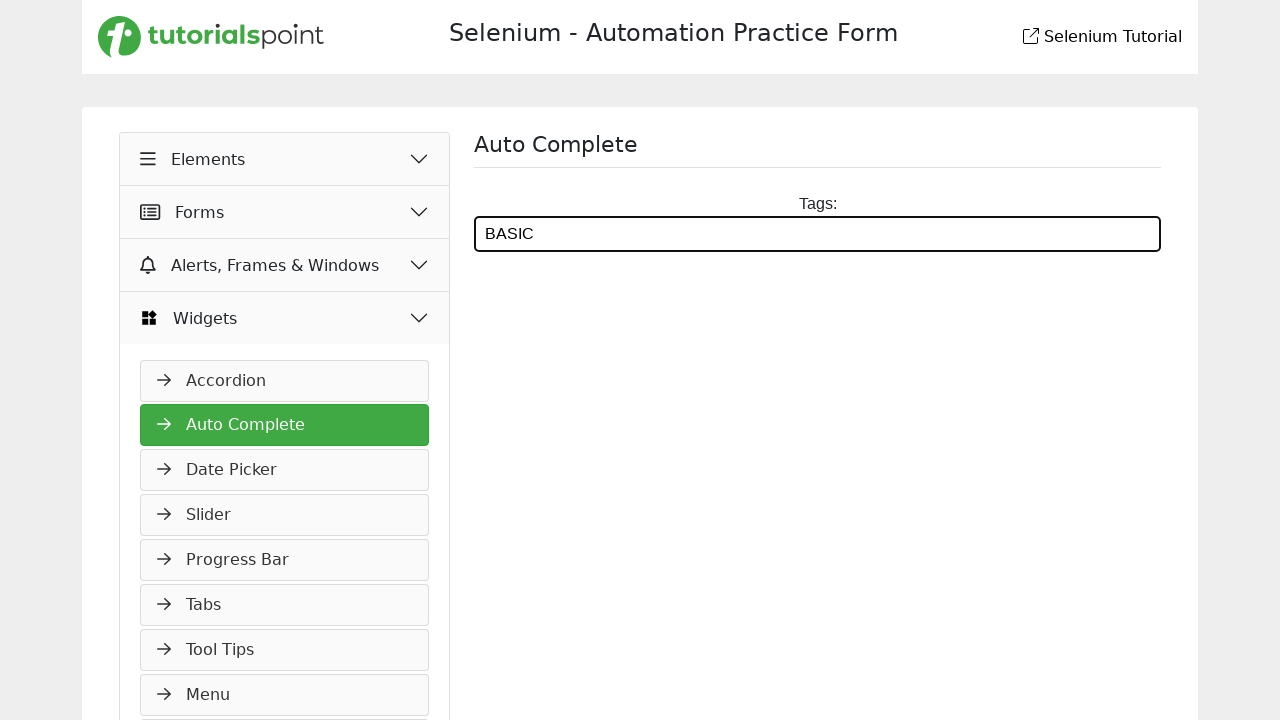